Tests right-click (context click) functionality on an image element to trigger a context menu

Starting URL: http://deluxe-menu.com/popup-mode-sample.html

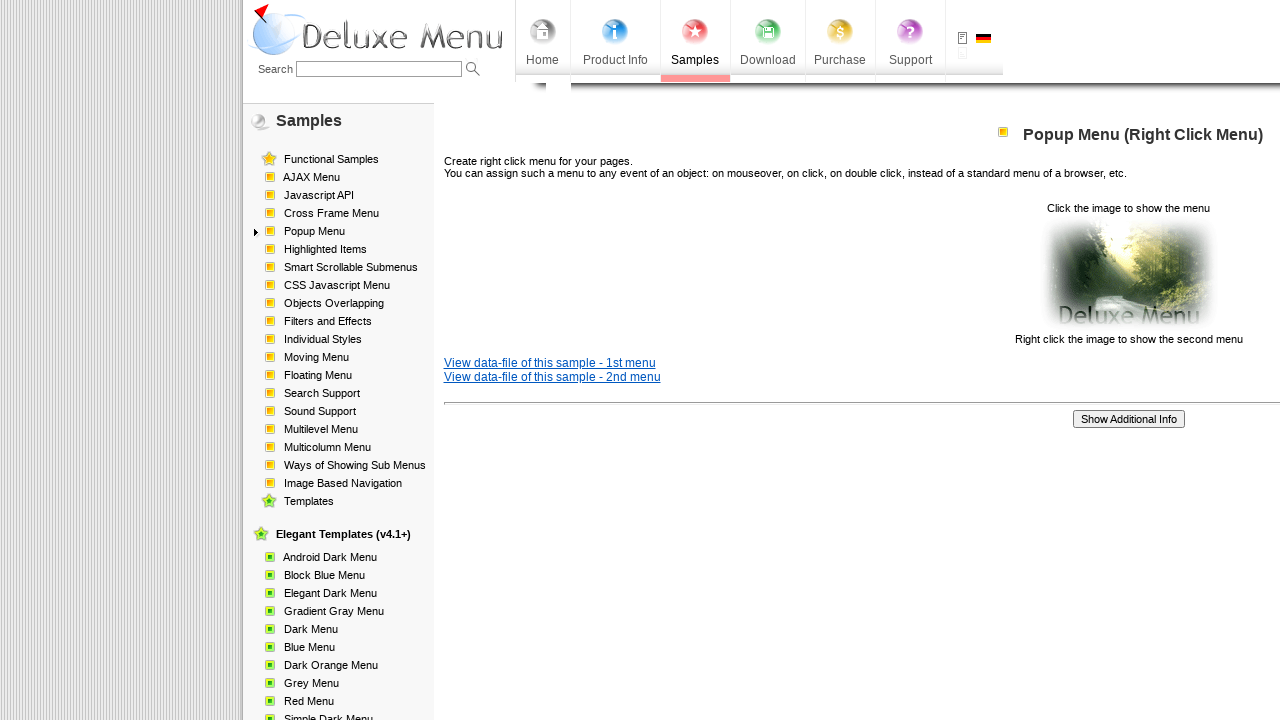

Image element became visible
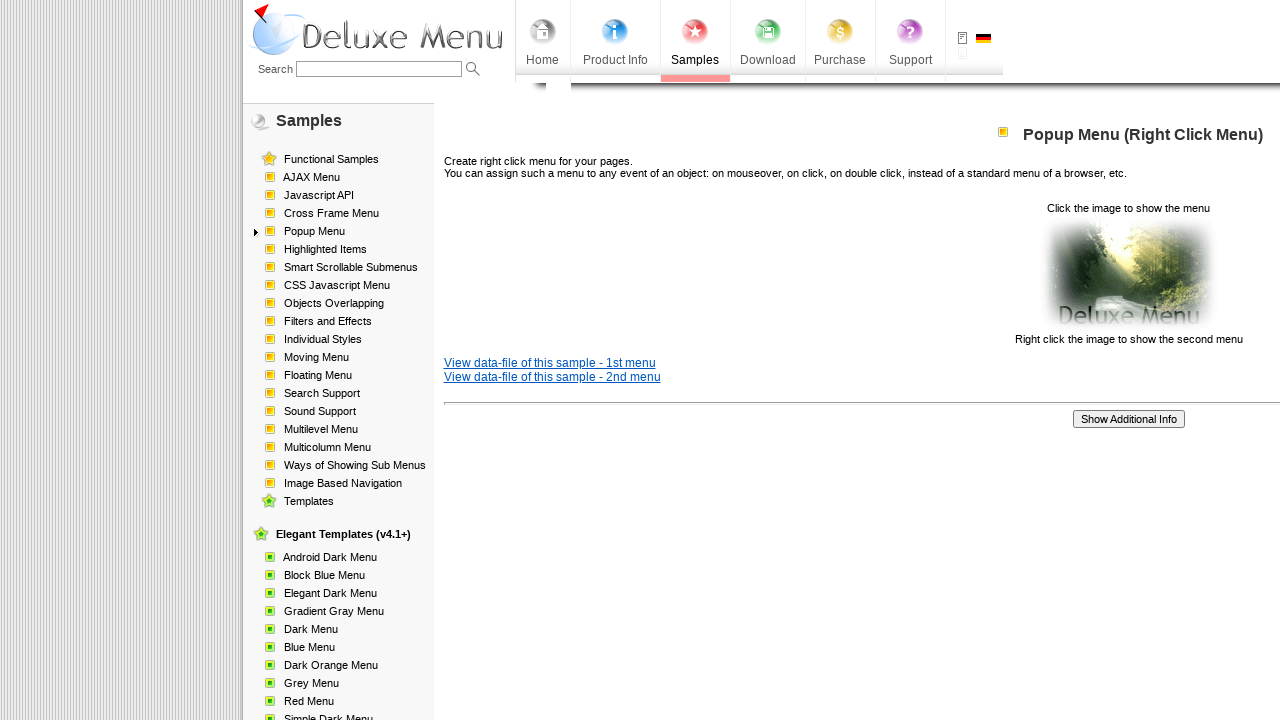

Right-clicked on image to trigger context menu at (1128, 274) on xpath=//p[2]/img
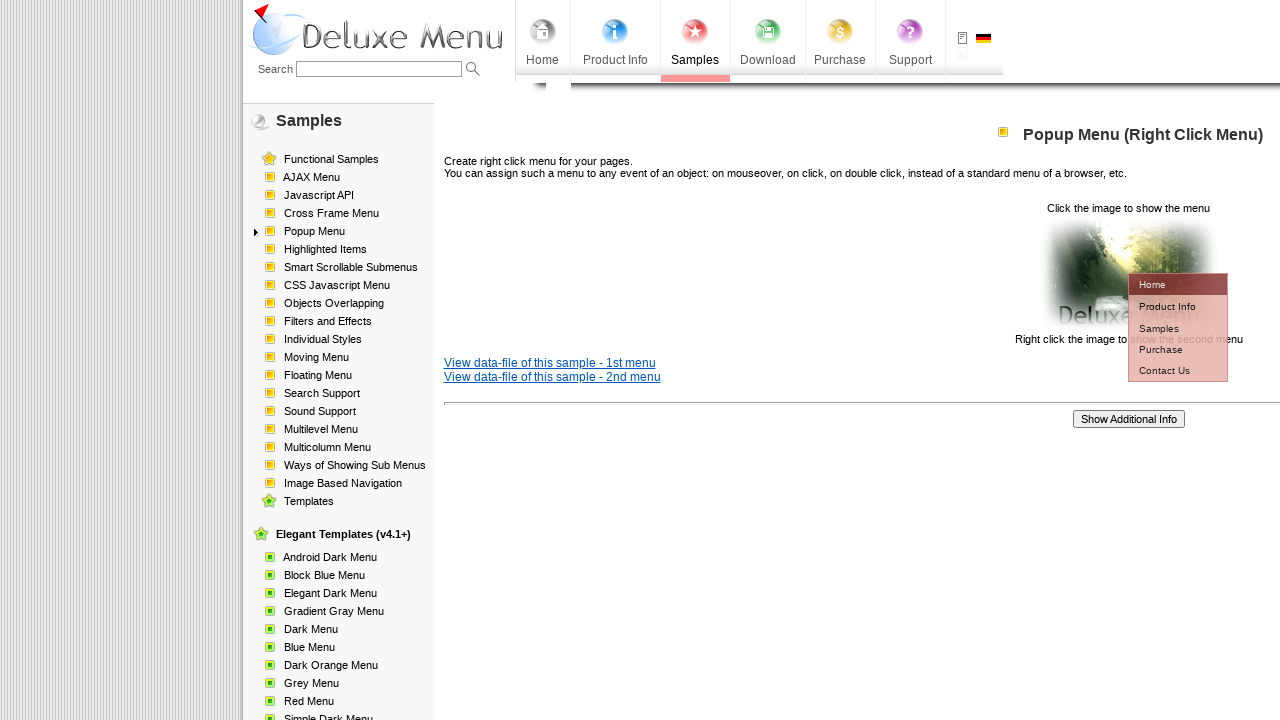

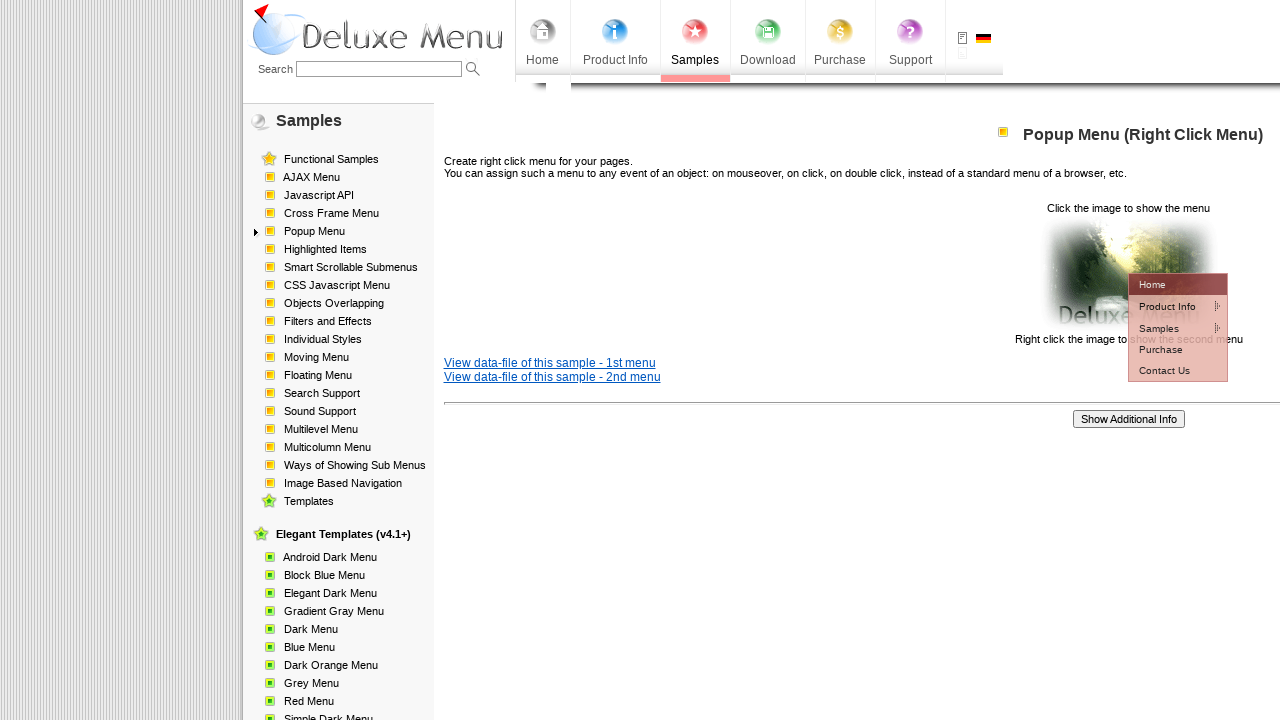